Tests alert button functionality by clicking a button that triggers an alert dialog and accepting it

Starting URL: https://demoqa.com

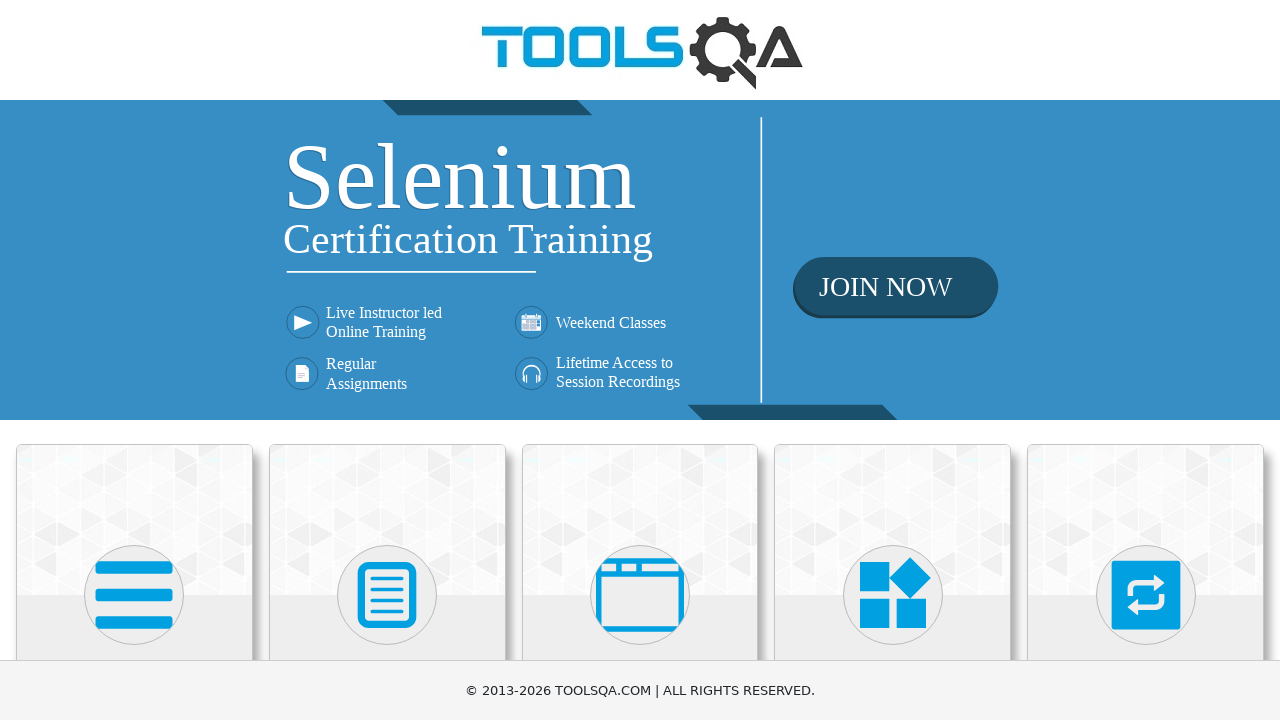

Clicked on 'Alerts, Frame & Windows' menu item at (640, 360) on internal:text="Alerts, Frame & Windows"i
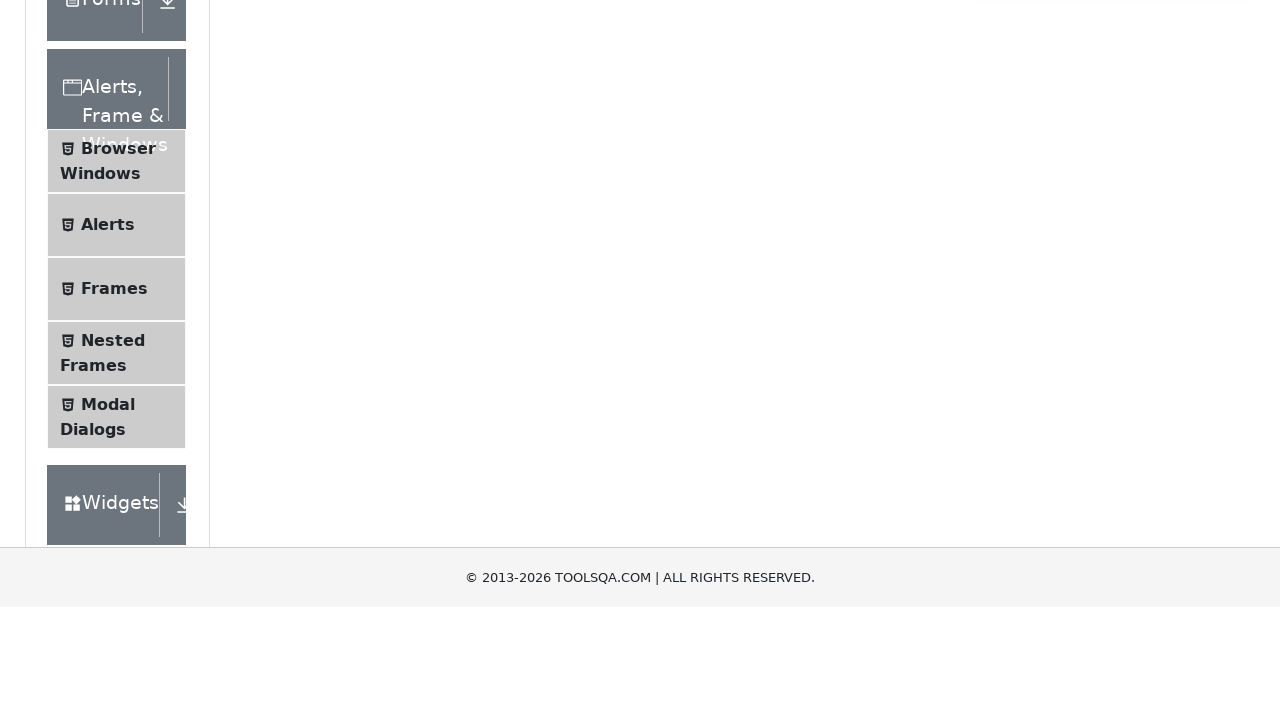

Clicked on 'Alerts' submenu item at (108, 501) on internal:text="Alerts"s
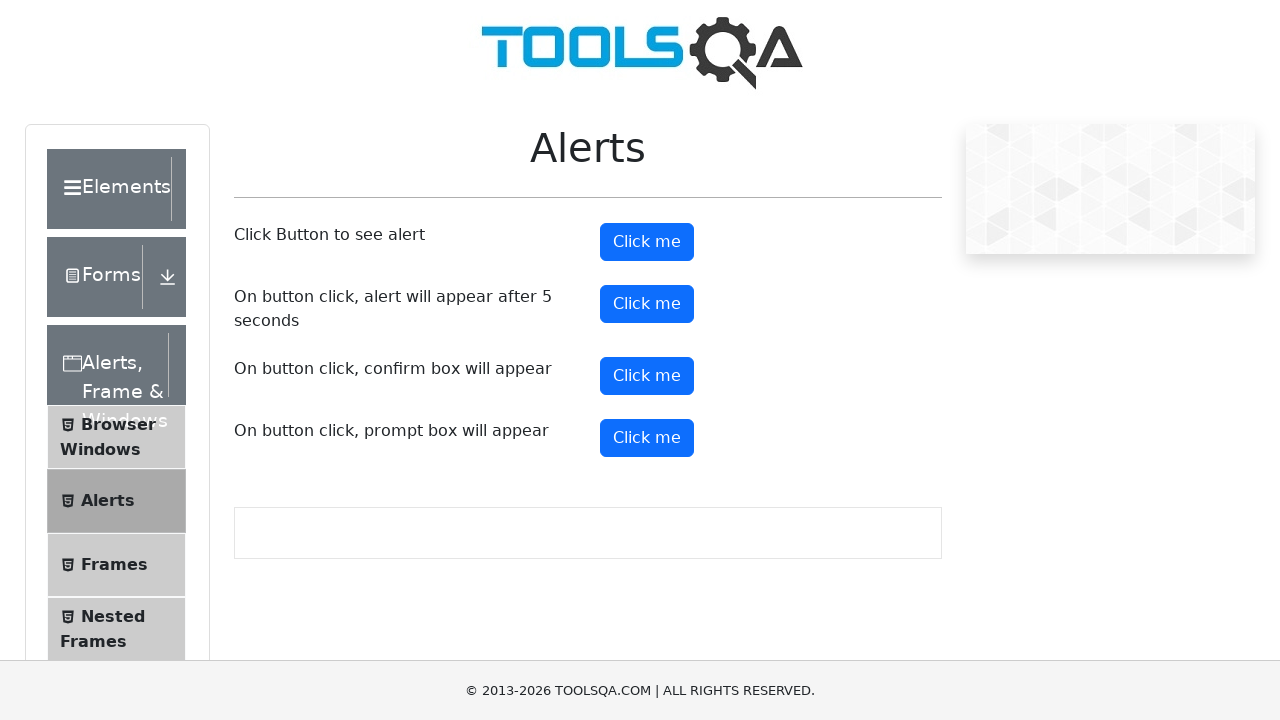

Set up dialog handler to automatically accept alerts
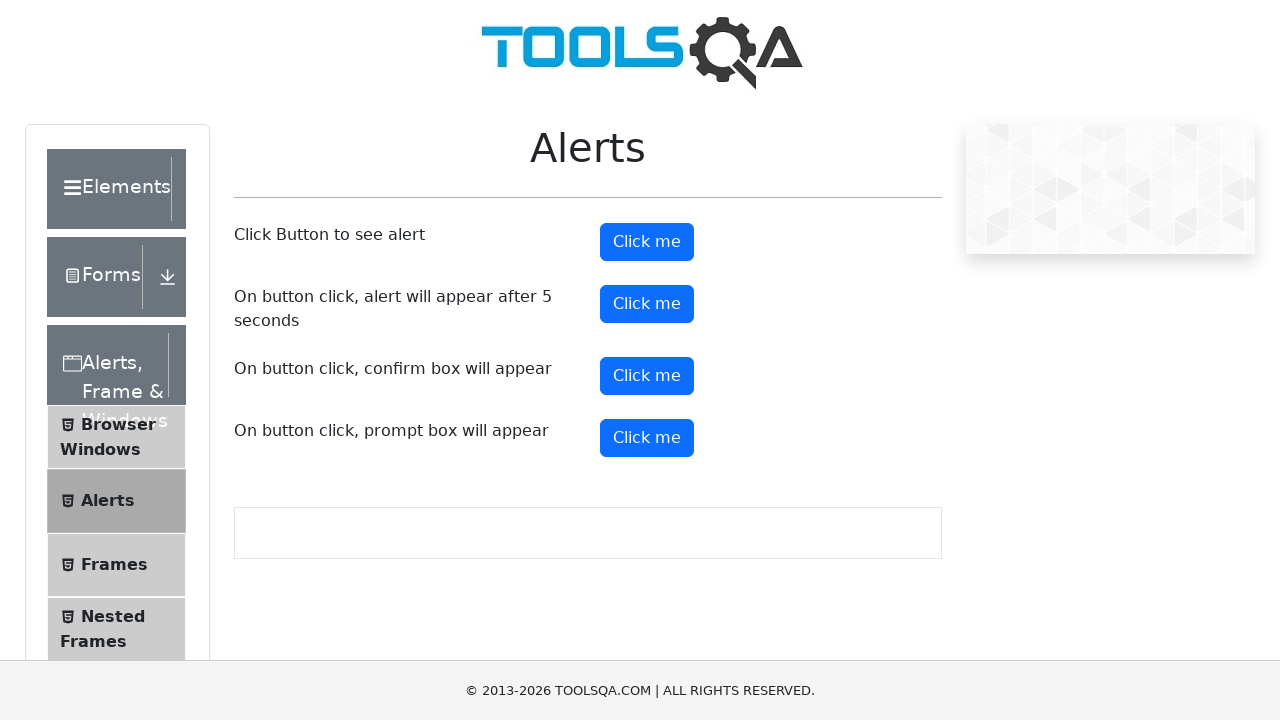

Clicked the alert button to trigger alert dialog at (647, 242) on #alertButton
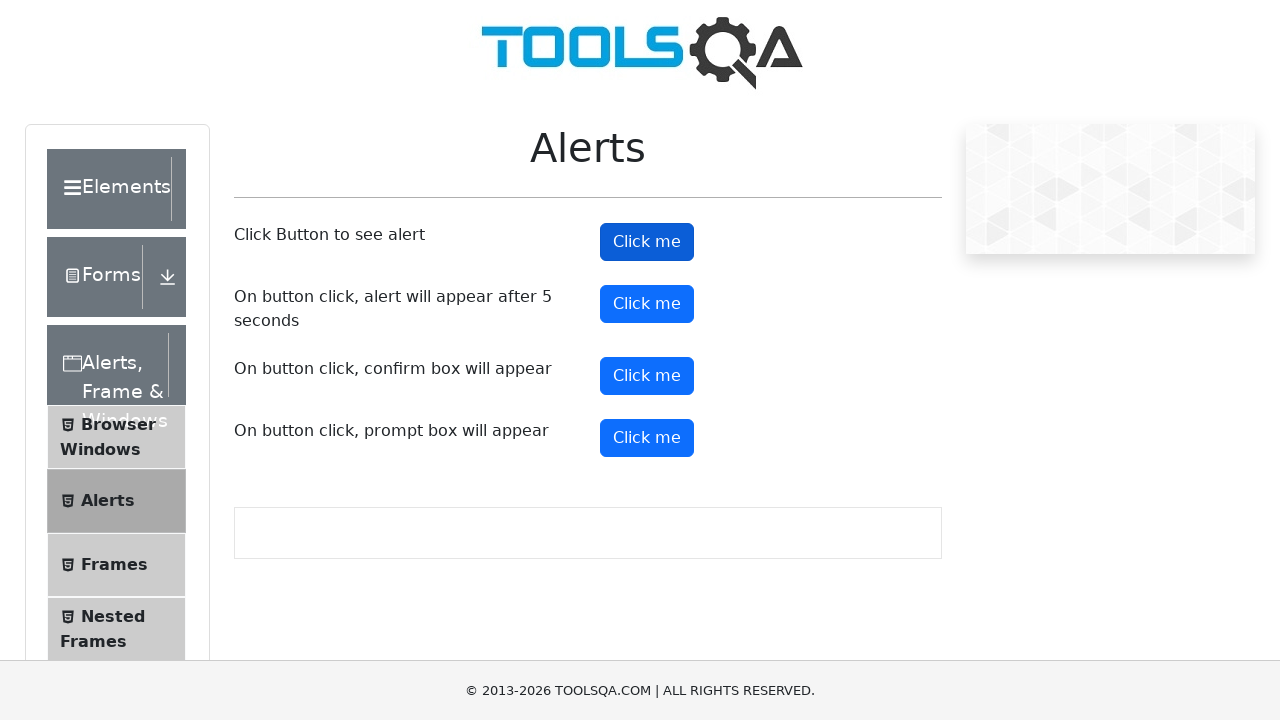

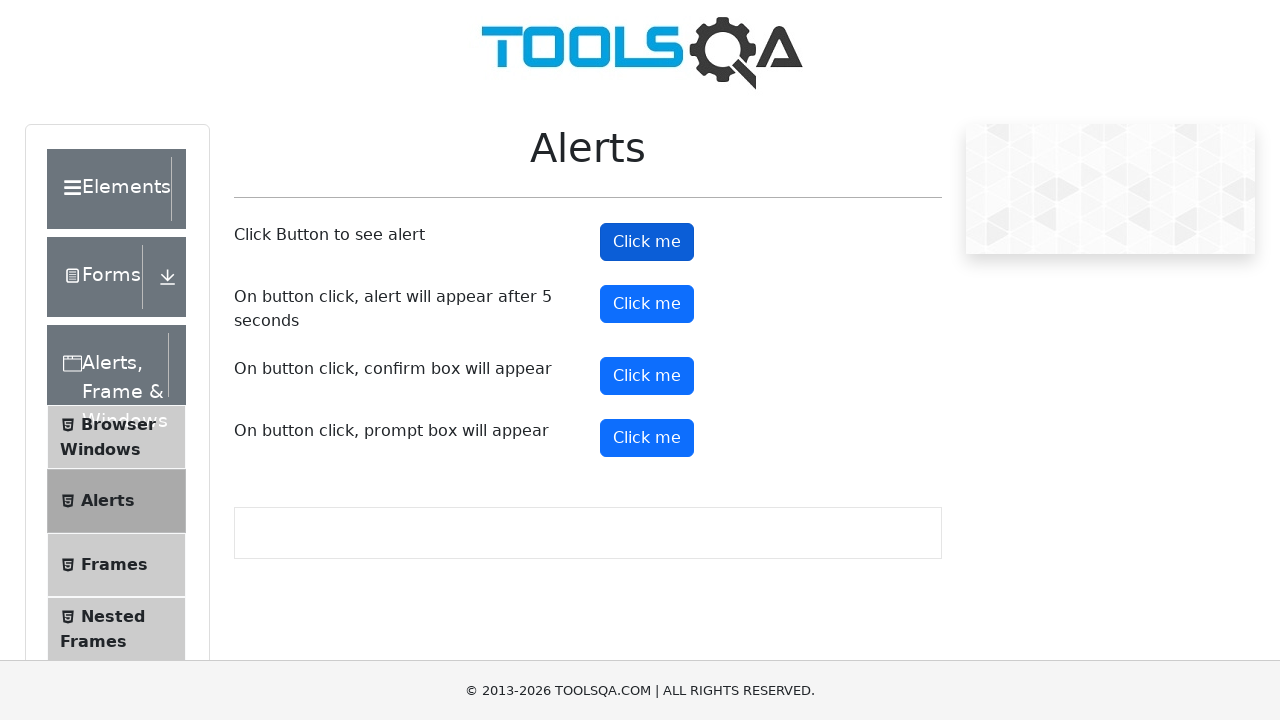